Tests table sorting on table2 using semantic class selectors by clicking the dues column header

Starting URL: http://the-internet.herokuapp.com/tables

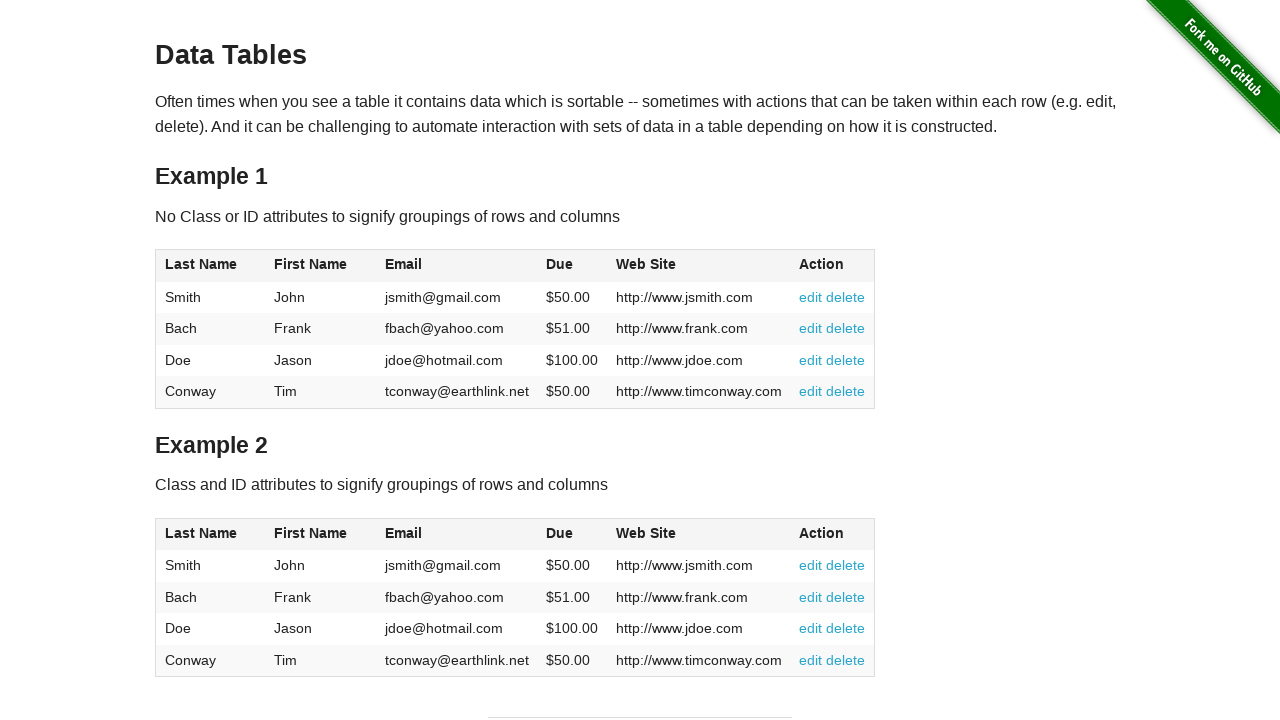

Clicked the dues column header in table2 to sort at (560, 533) on #table2 thead .dues
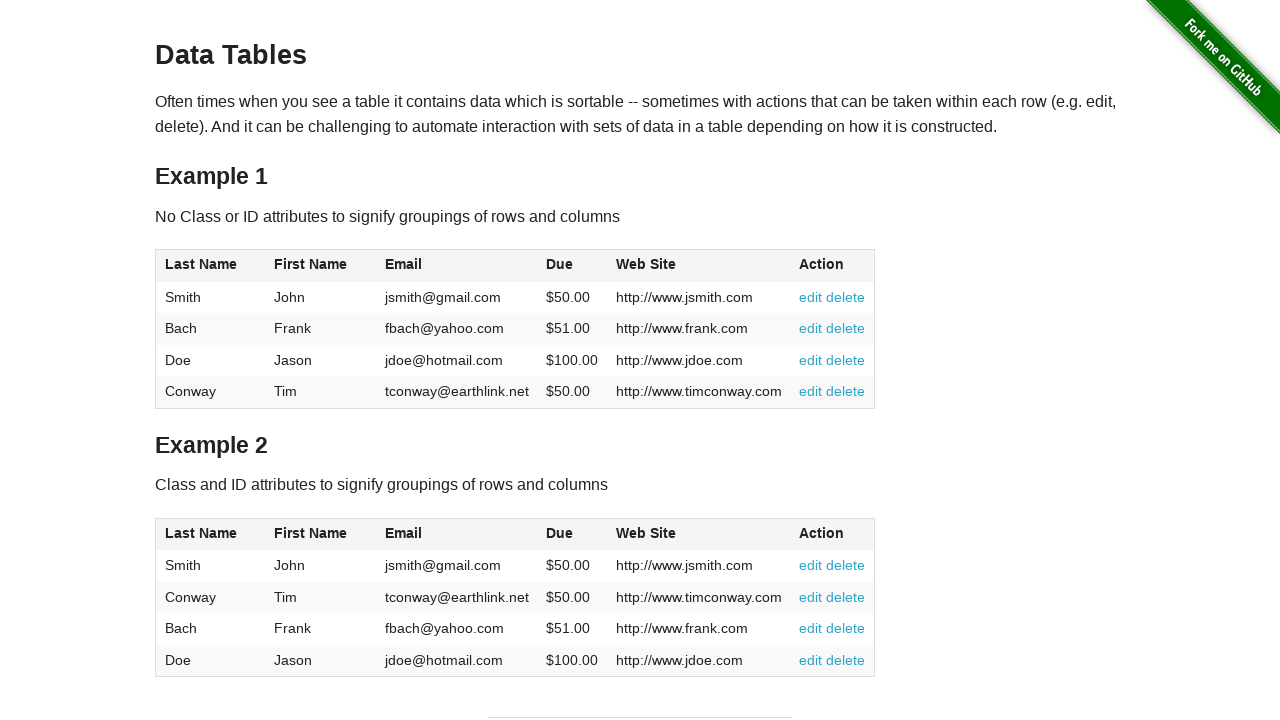

Table2 sorted and dues column verified in table body
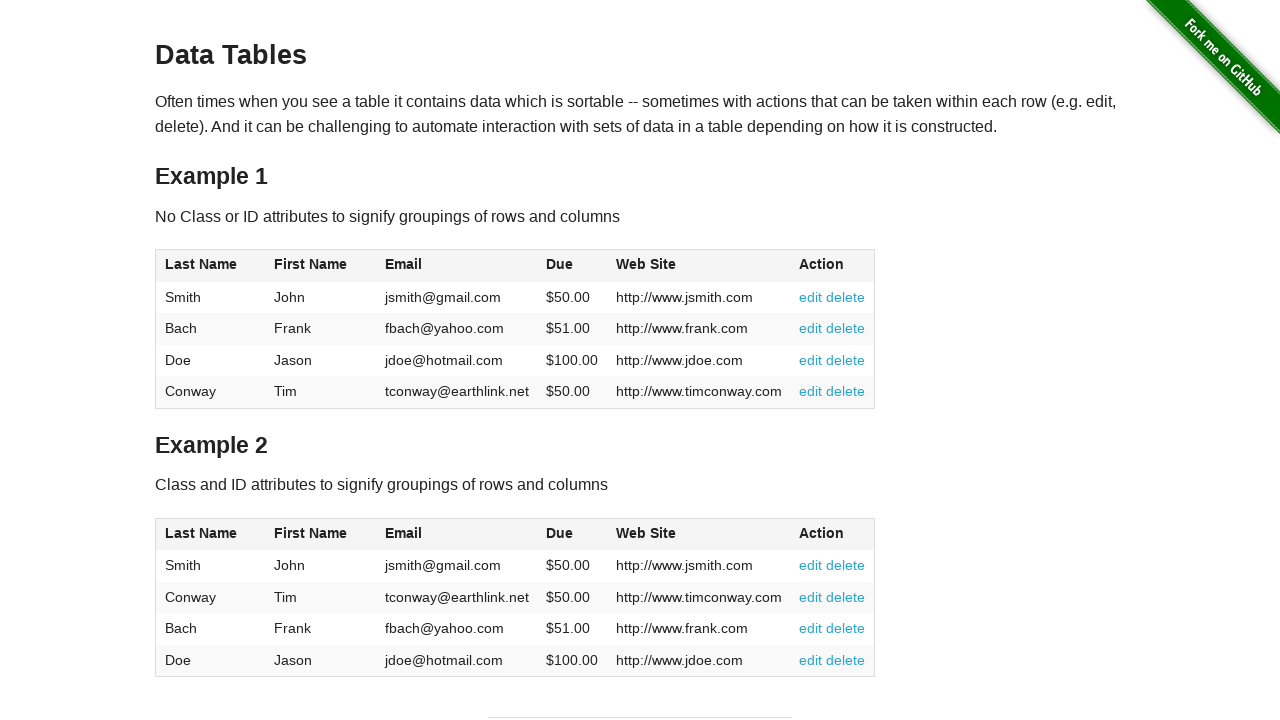

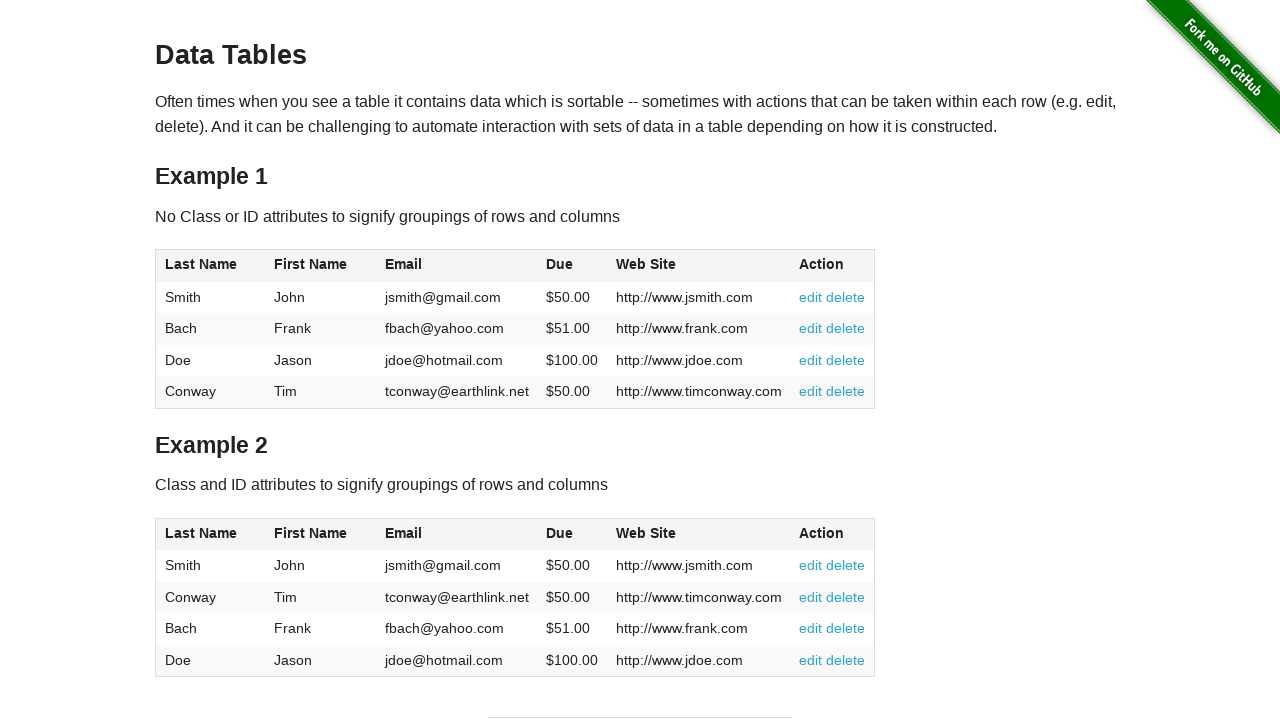